Navigates to CoinMarketCap's Bitcoin page and verifies that key cryptocurrency data elements (price, market cap, volume, circulating supply, and price change) are displayed on the page.

Starting URL: https://coinmarketcap.com/currencies/bitcoin/

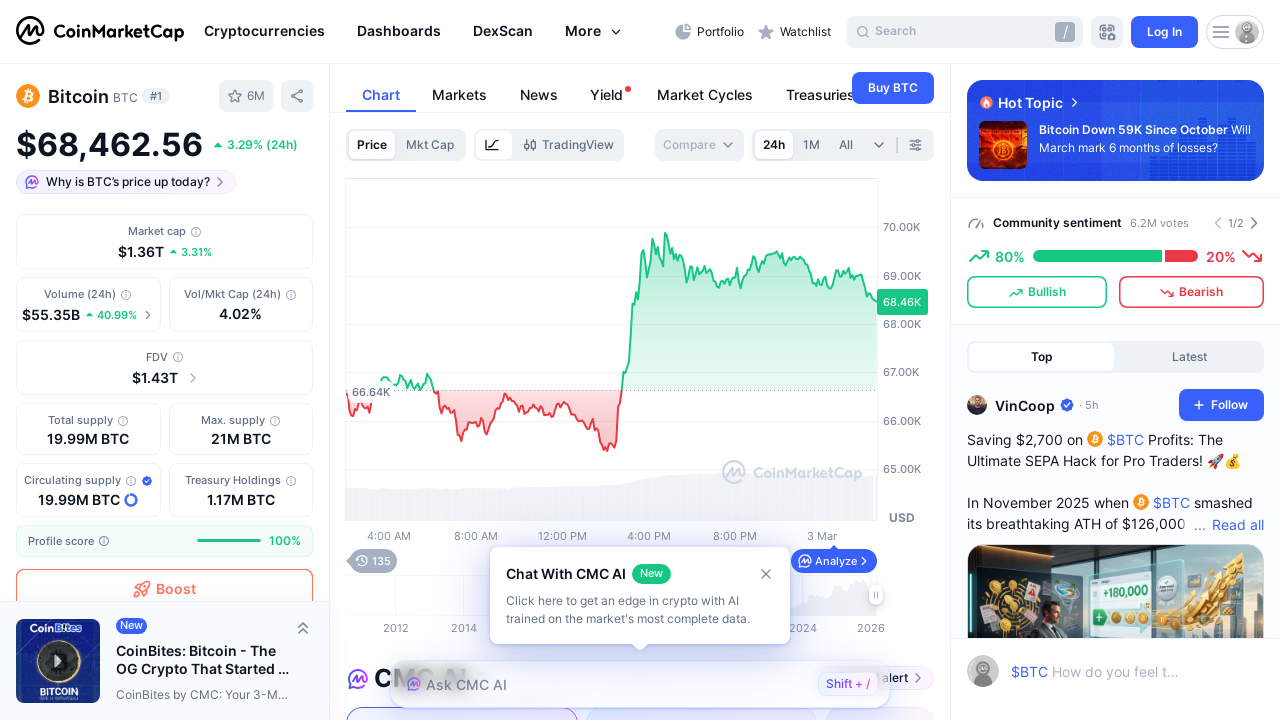

Navigated to CoinMarketCap Bitcoin page
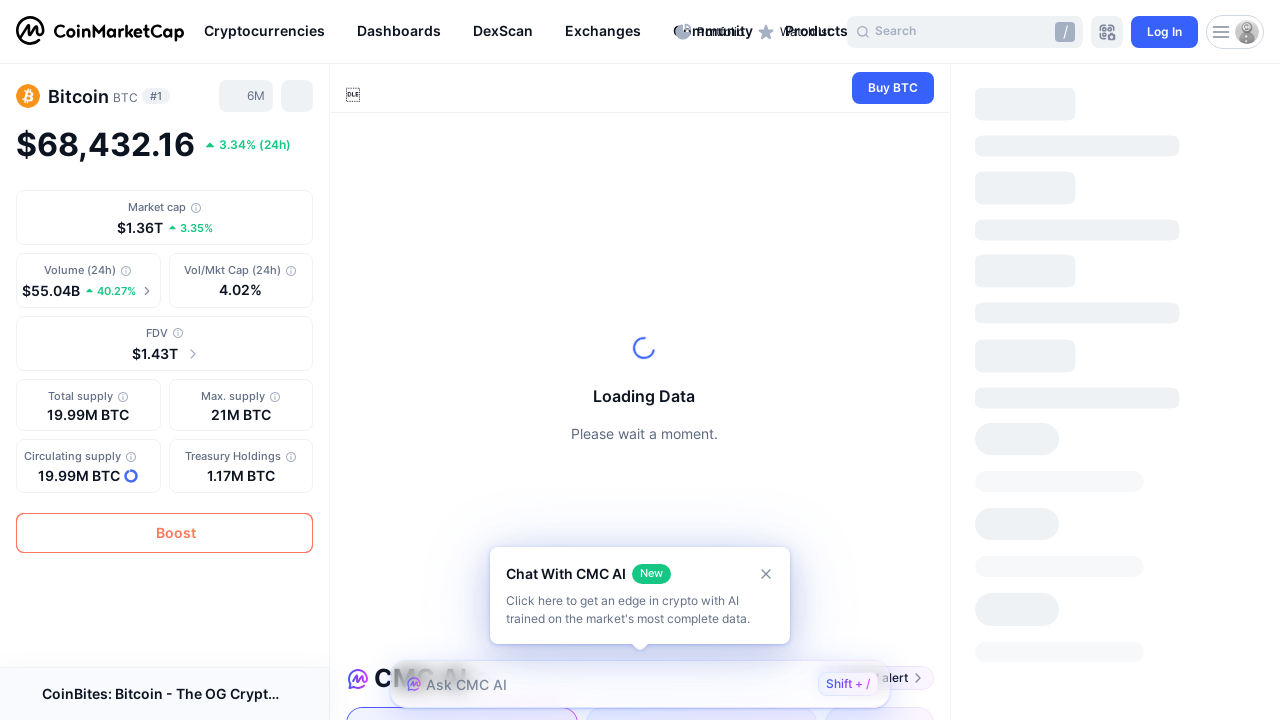

Bitcoin price element loaded
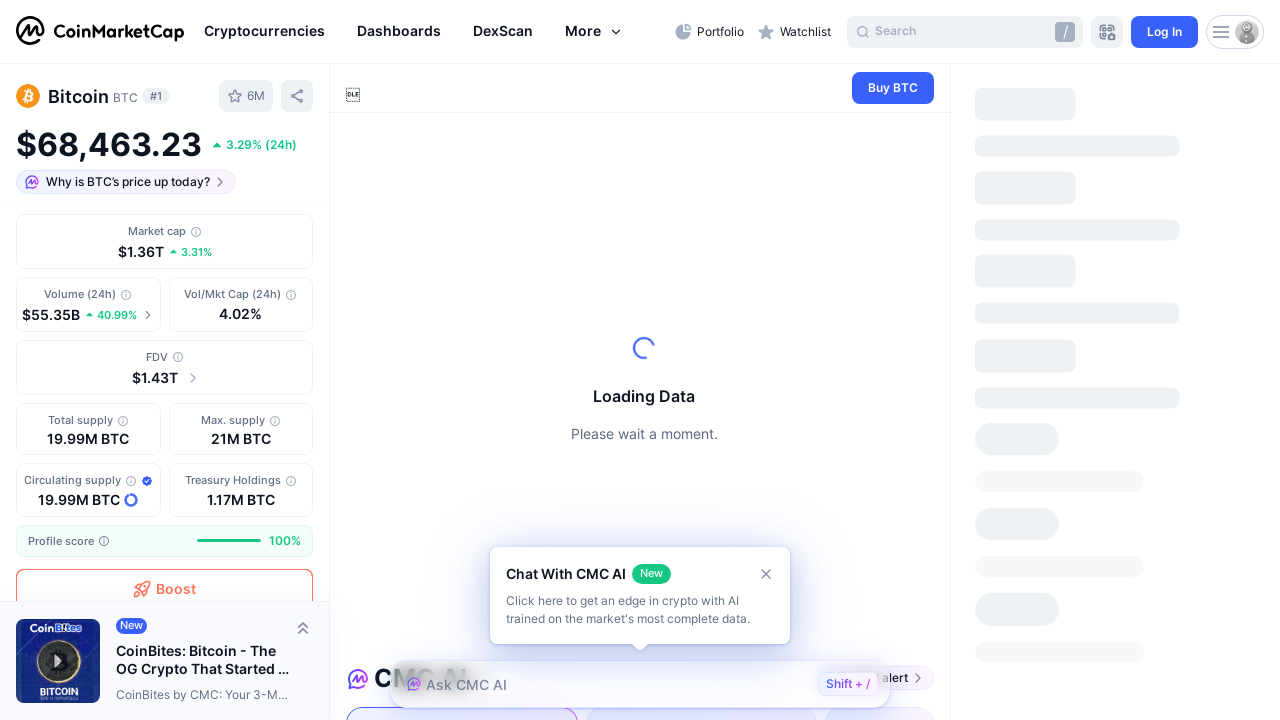

Market cap element loaded
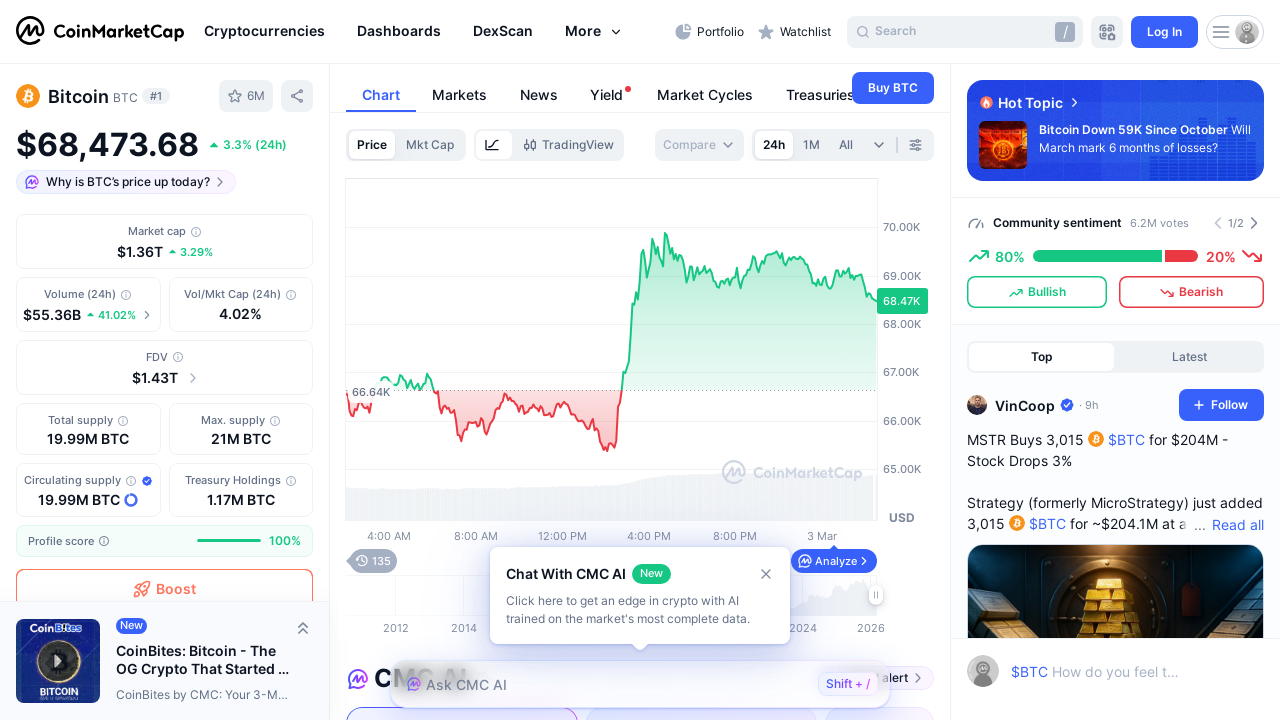

24h trading volume element loaded
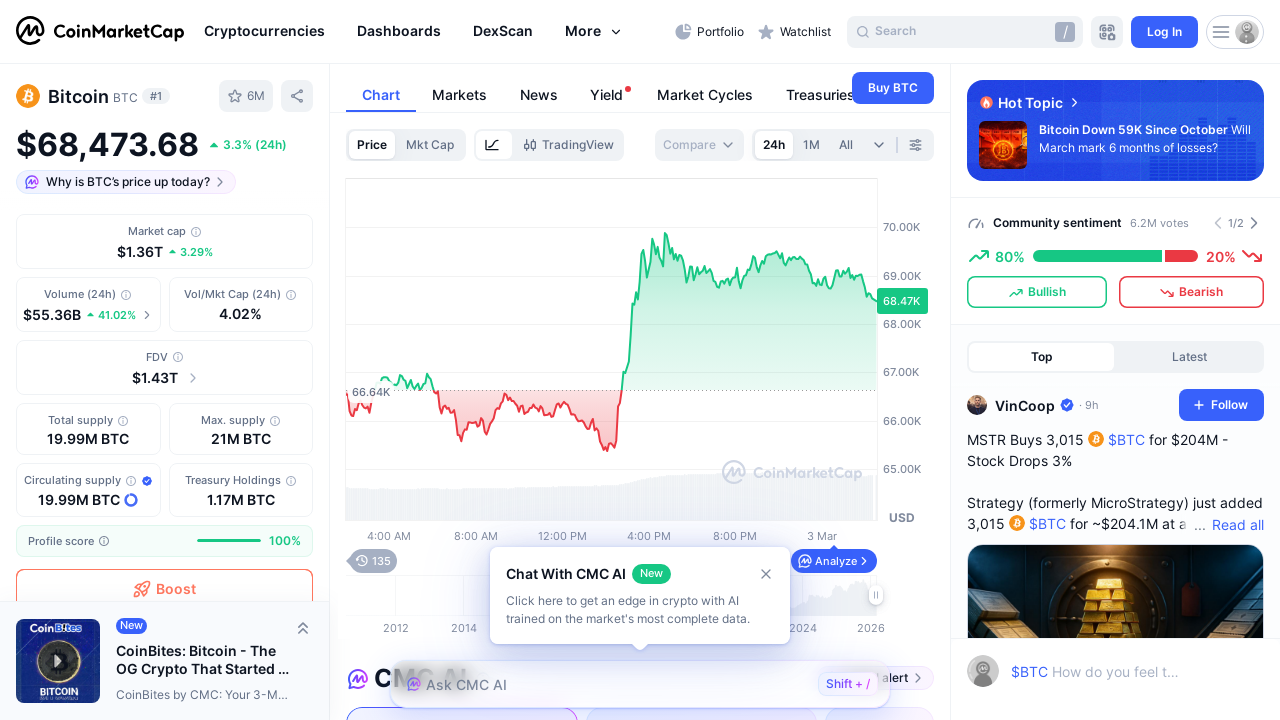

Circulating supply element loaded
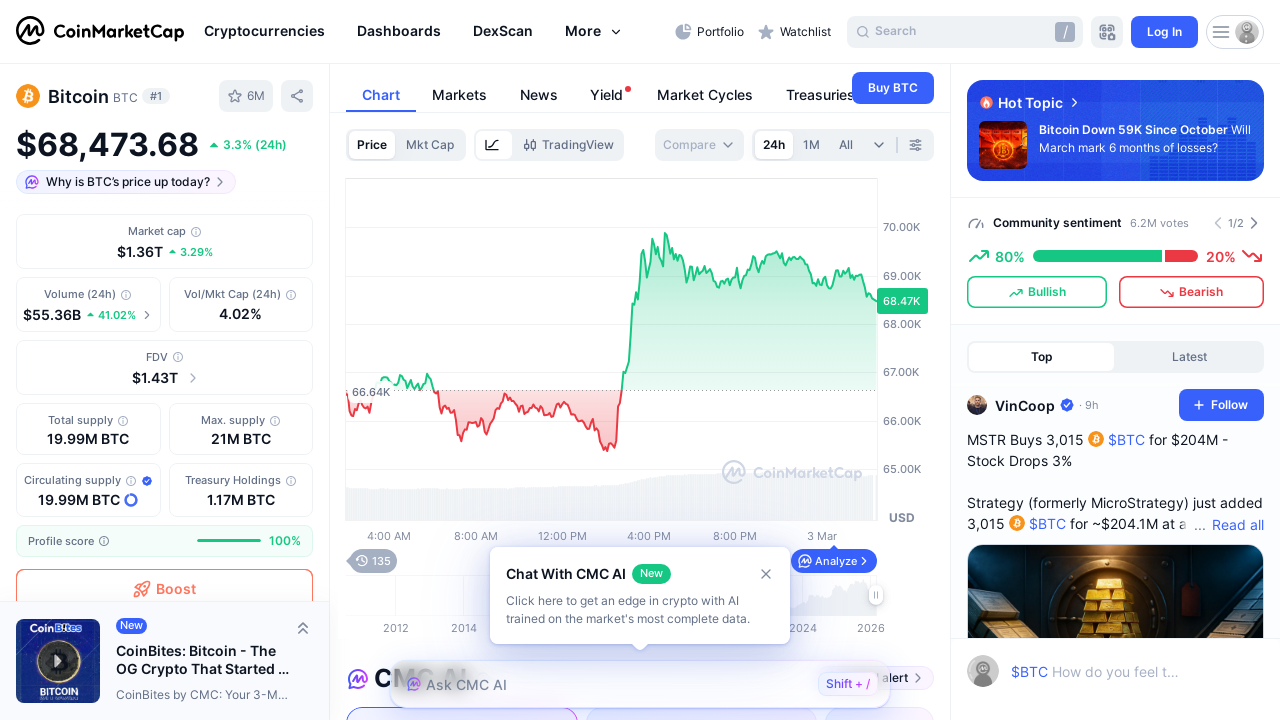

24h price change element loaded
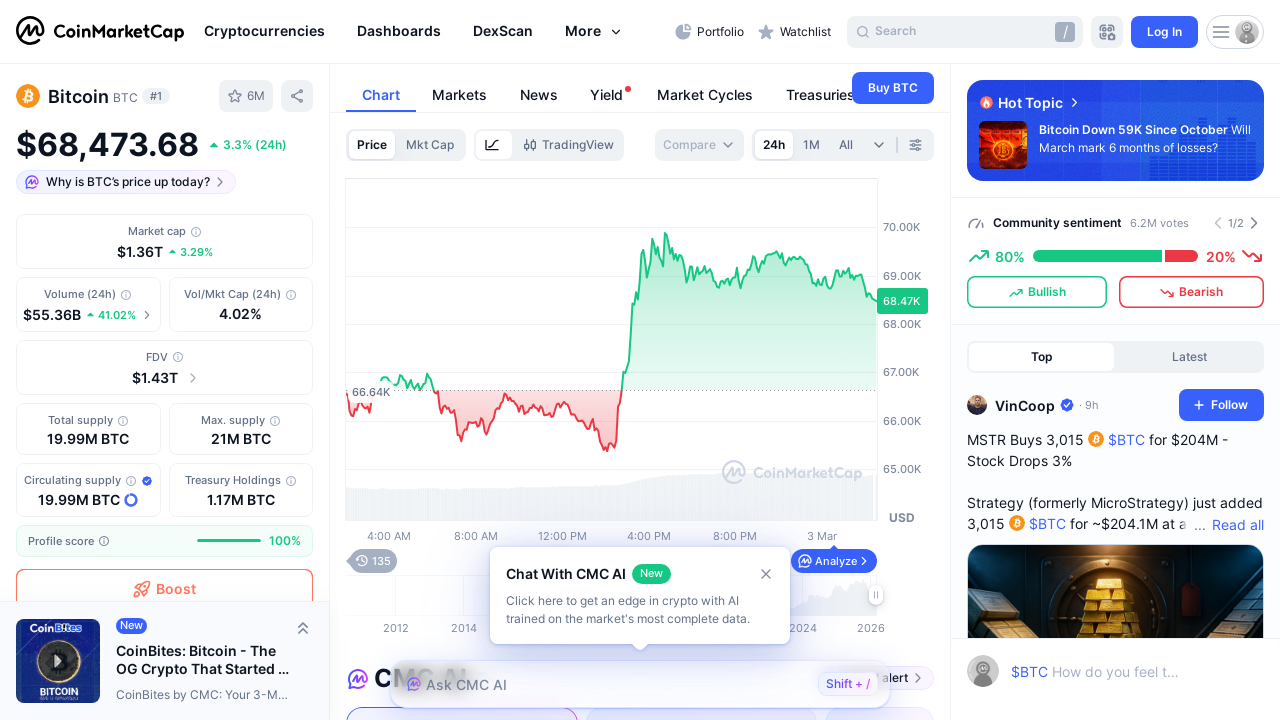

Community sentiment section loaded
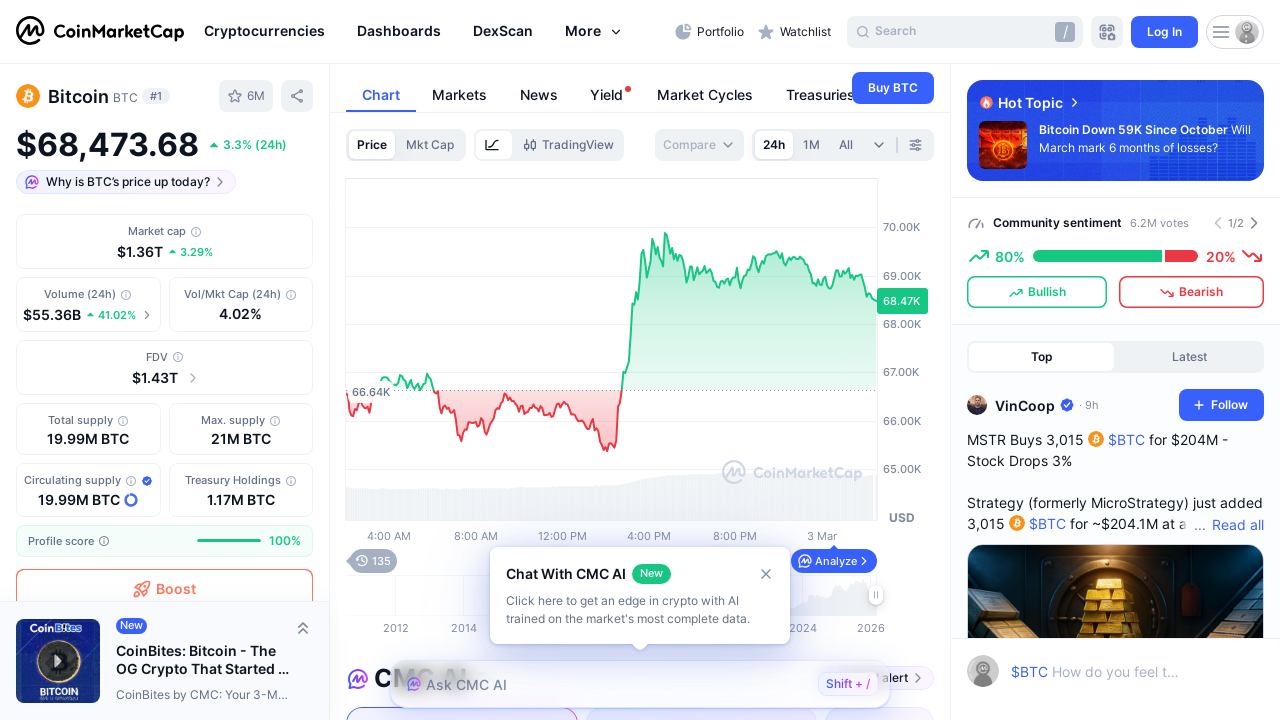

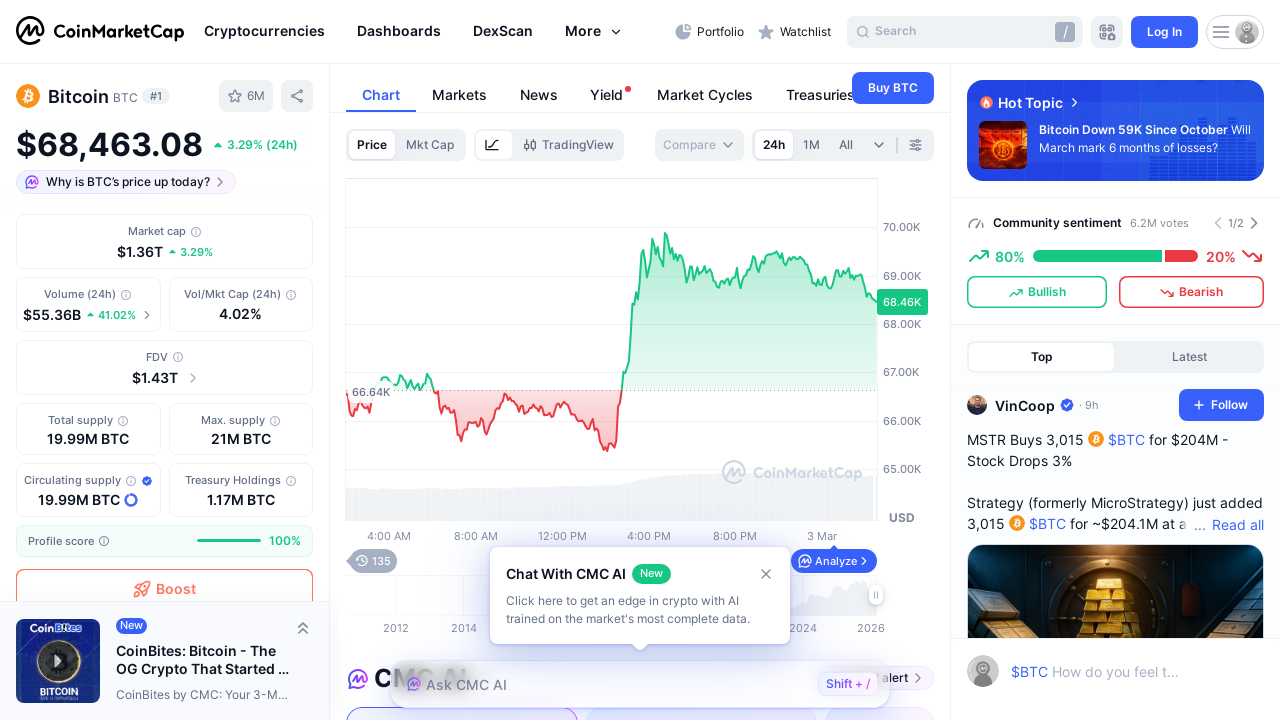